Tests navigating to the notebooks section by clicking on the notebooks link in the computers category page

Starting URL: https://shop.by/kompyutery/

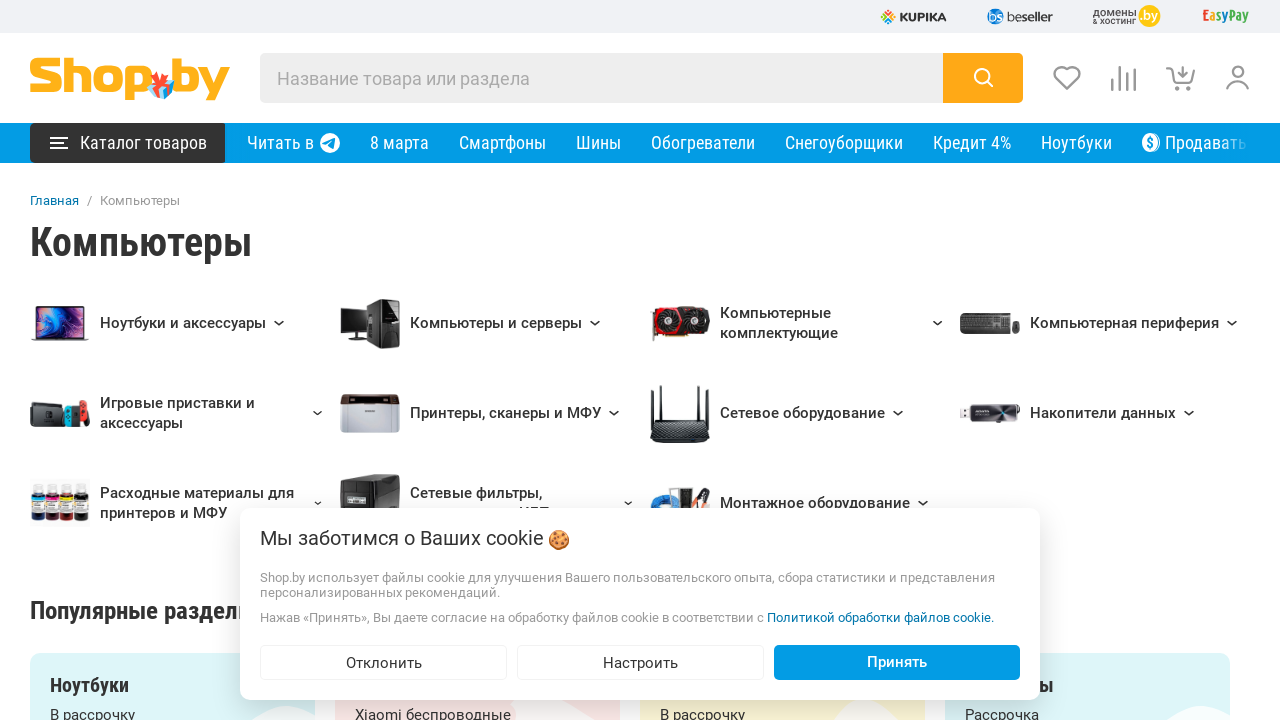

Clicked on notebooks link in computers category page at (1076, 142) on a:has-text('Ноутбуки')
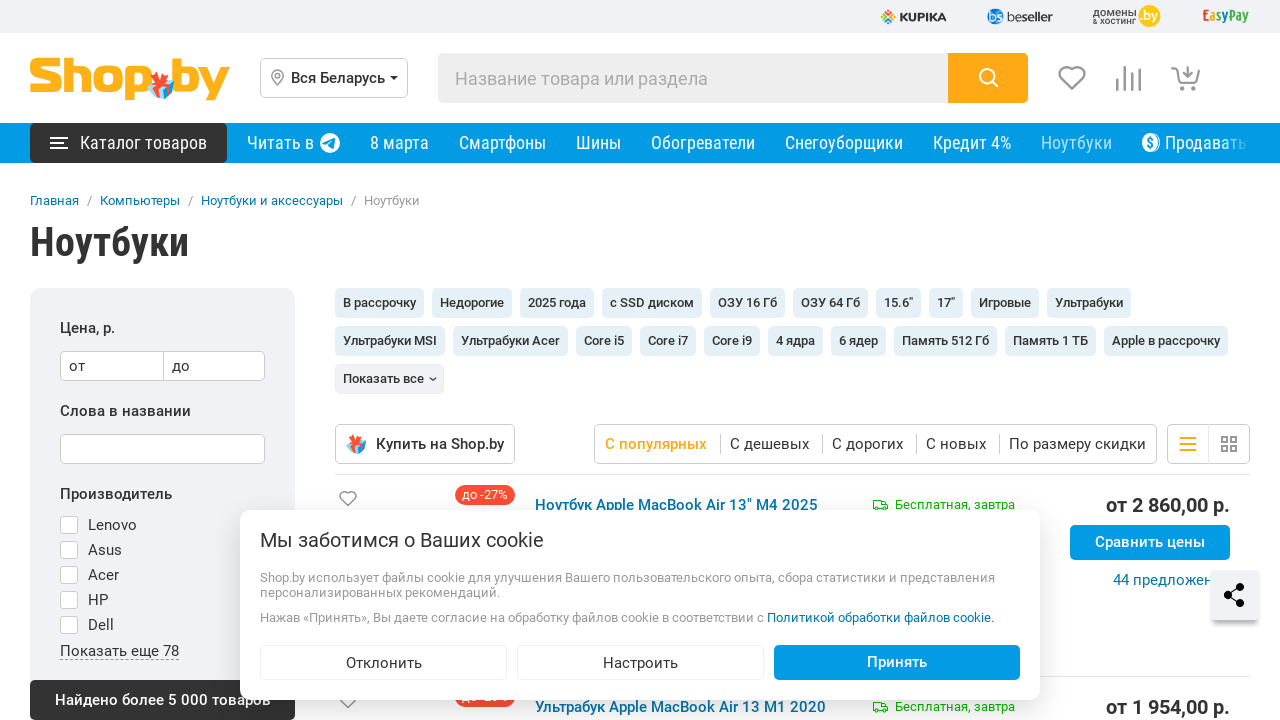

Waited for notebooks page to load completely
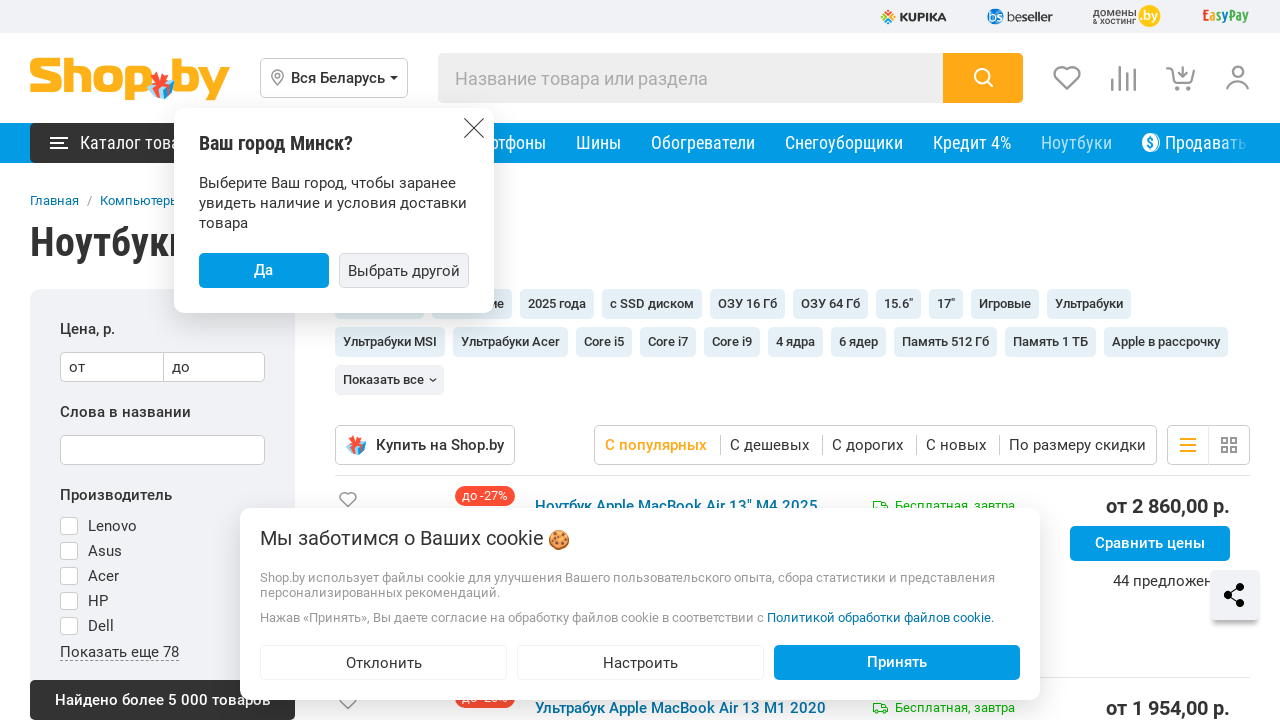

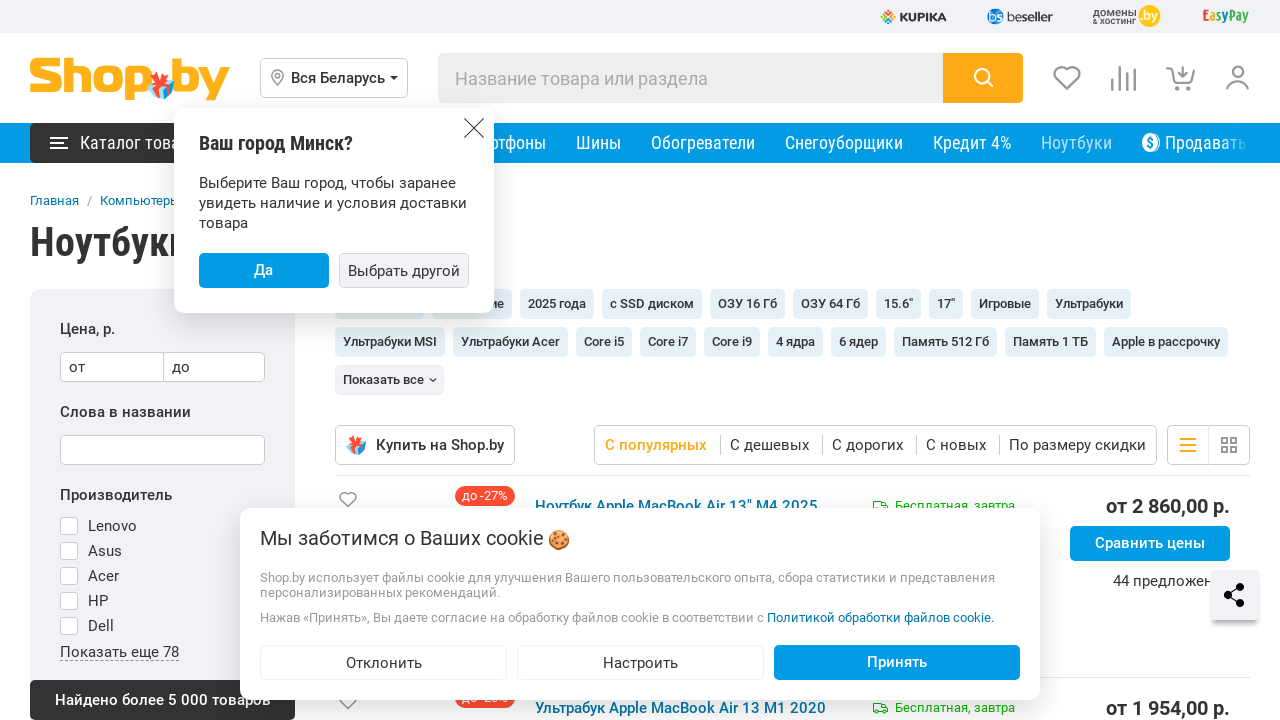